Tests A/B test opt-out by adding the opt-out cookie before navigating to the A/B test page, then verifying the test is disabled.

Starting URL: http://the-internet.herokuapp.com

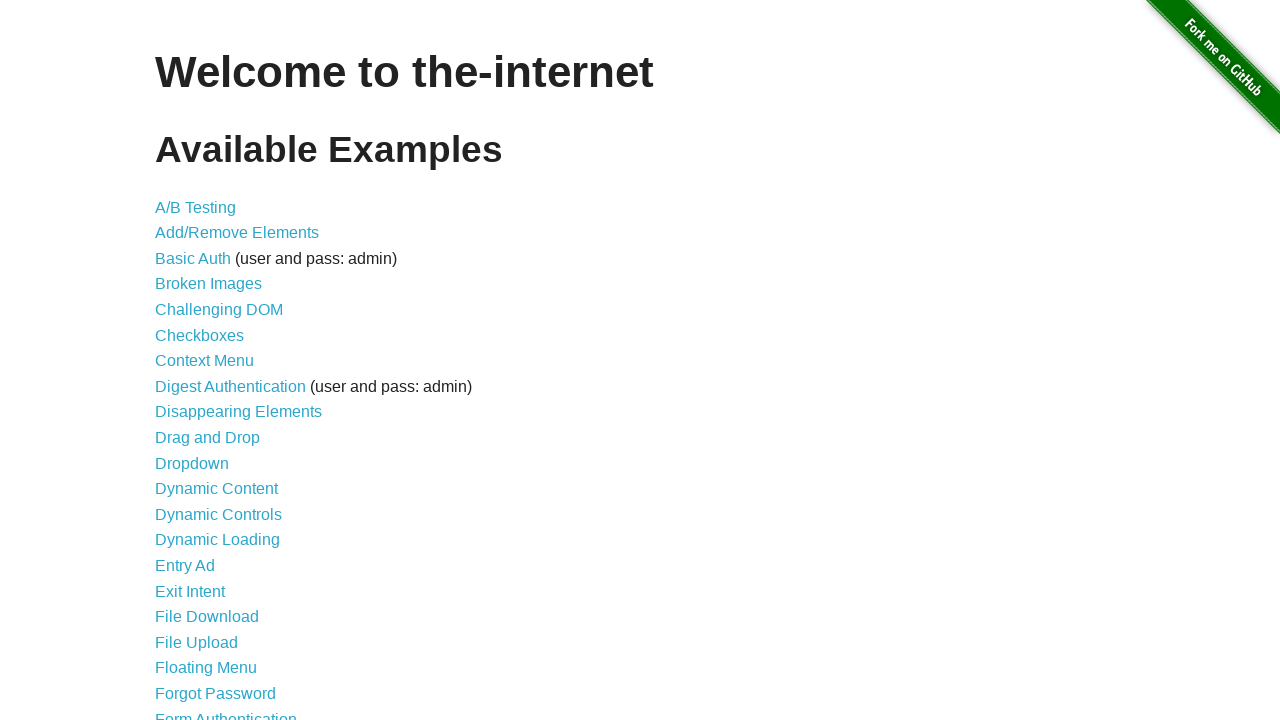

Added optimizelyOptOut cookie to opt out of A/B test
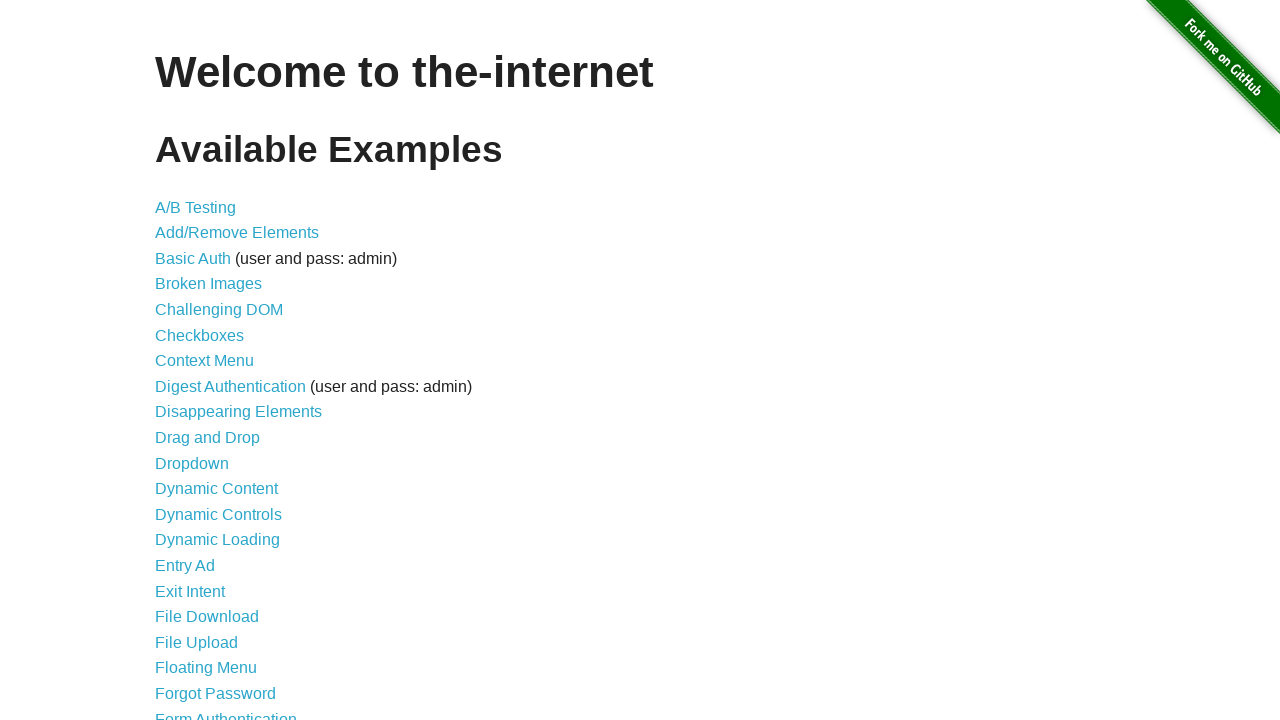

Navigated to A/B test page
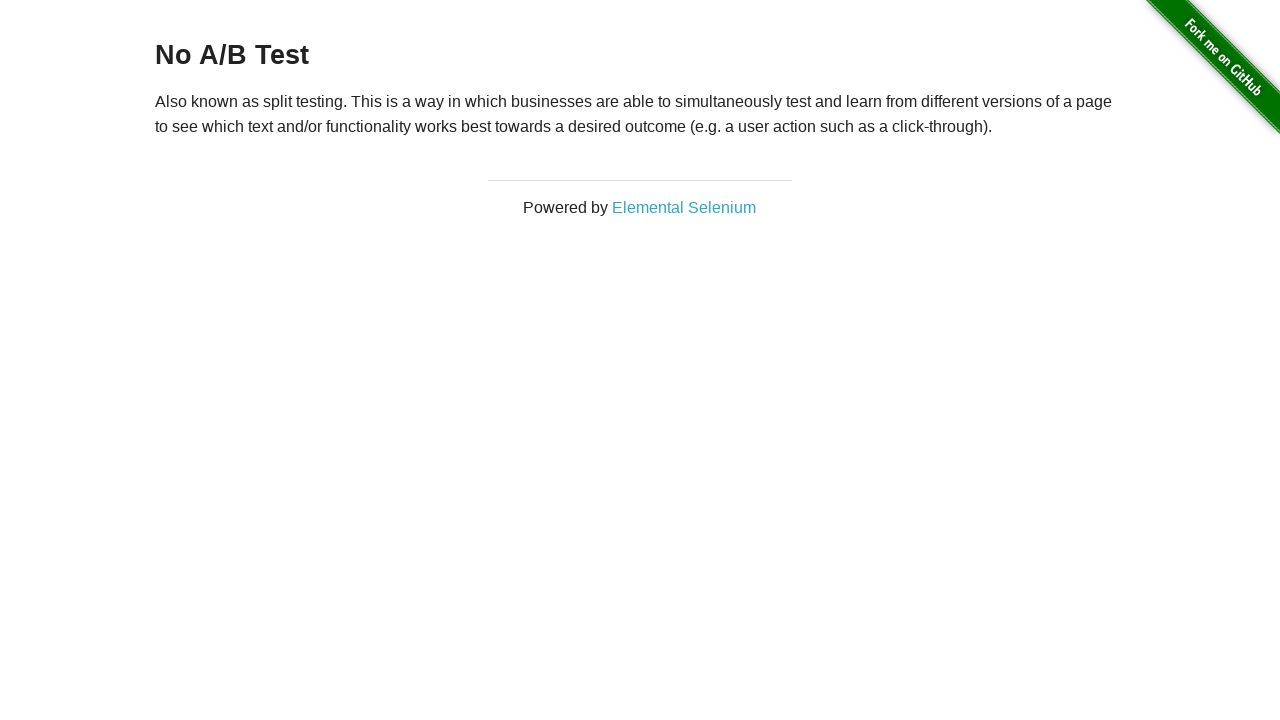

Retrieved heading text to verify A/B test opt-out
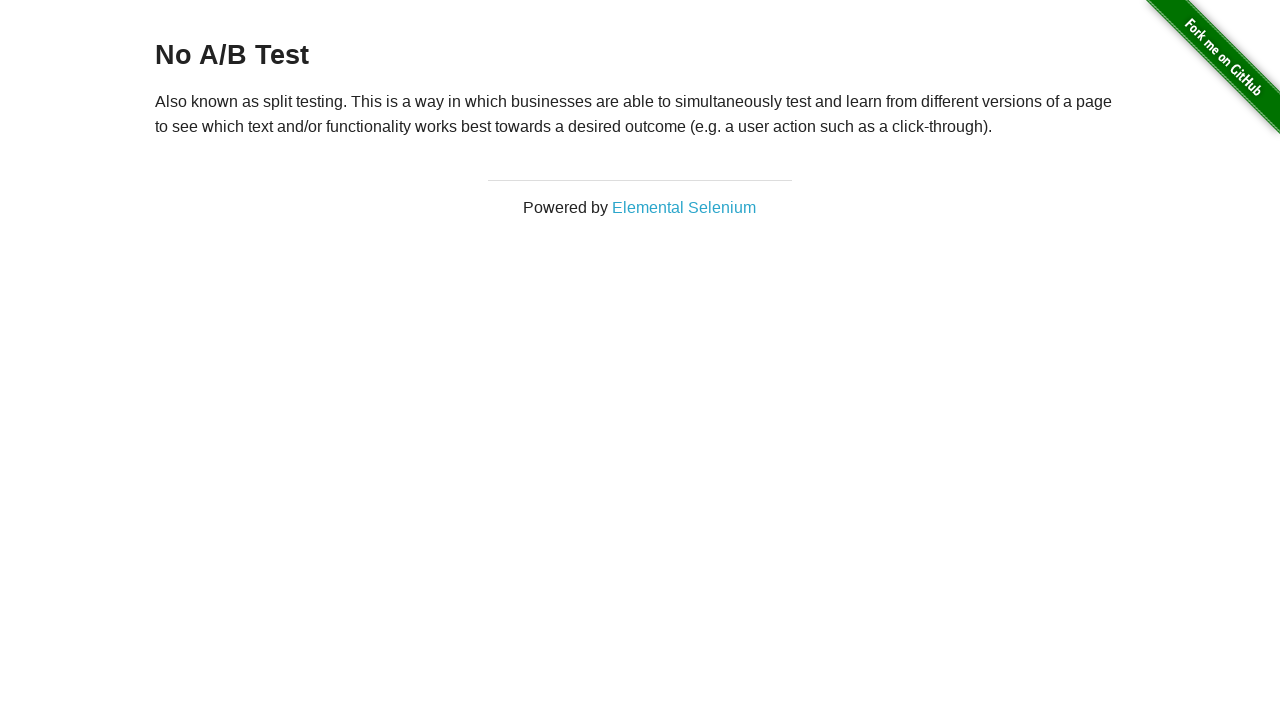

Verified heading text is 'No A/B Test', confirming opt-out was successful
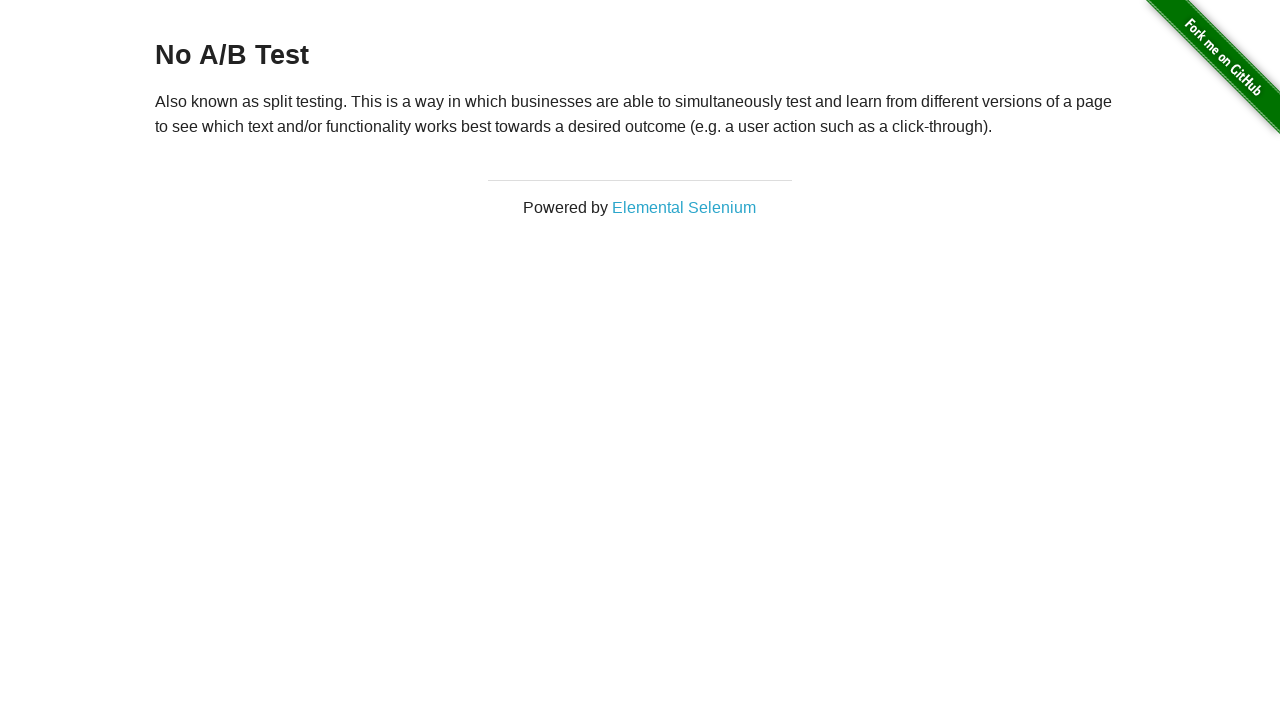

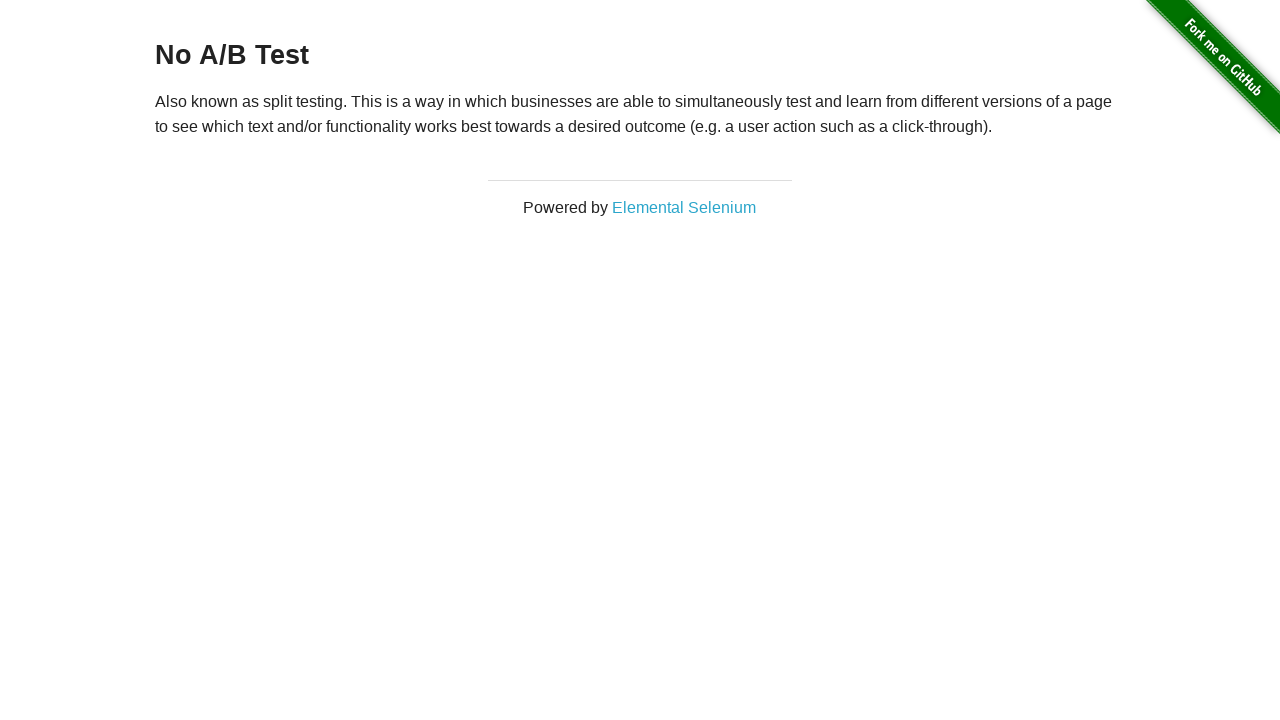